Demonstrates using page.evaluate() to modify DOM elements by changing the text content of a title element on the page using JavaScript injection.

Starting URL: https://nikita-filonov.github.io/qa-automation-engineer-ui-course/#/auth/login

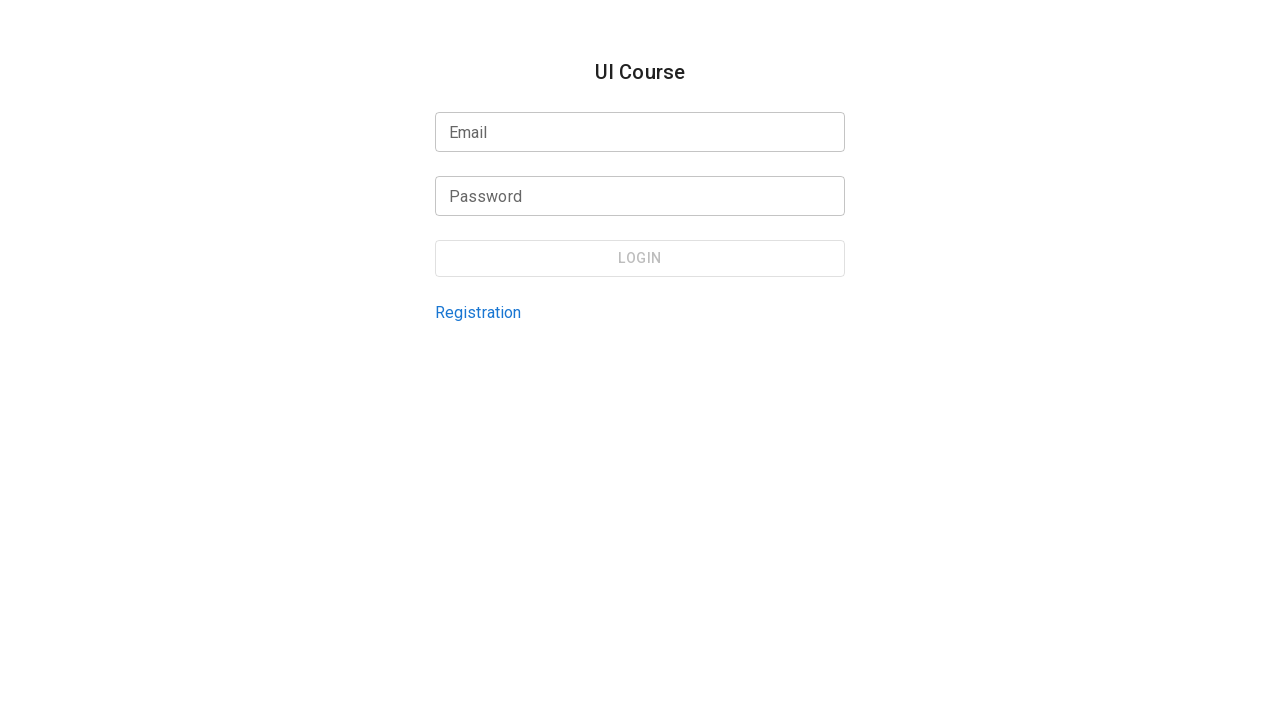

Waited for page to load with networkidle state
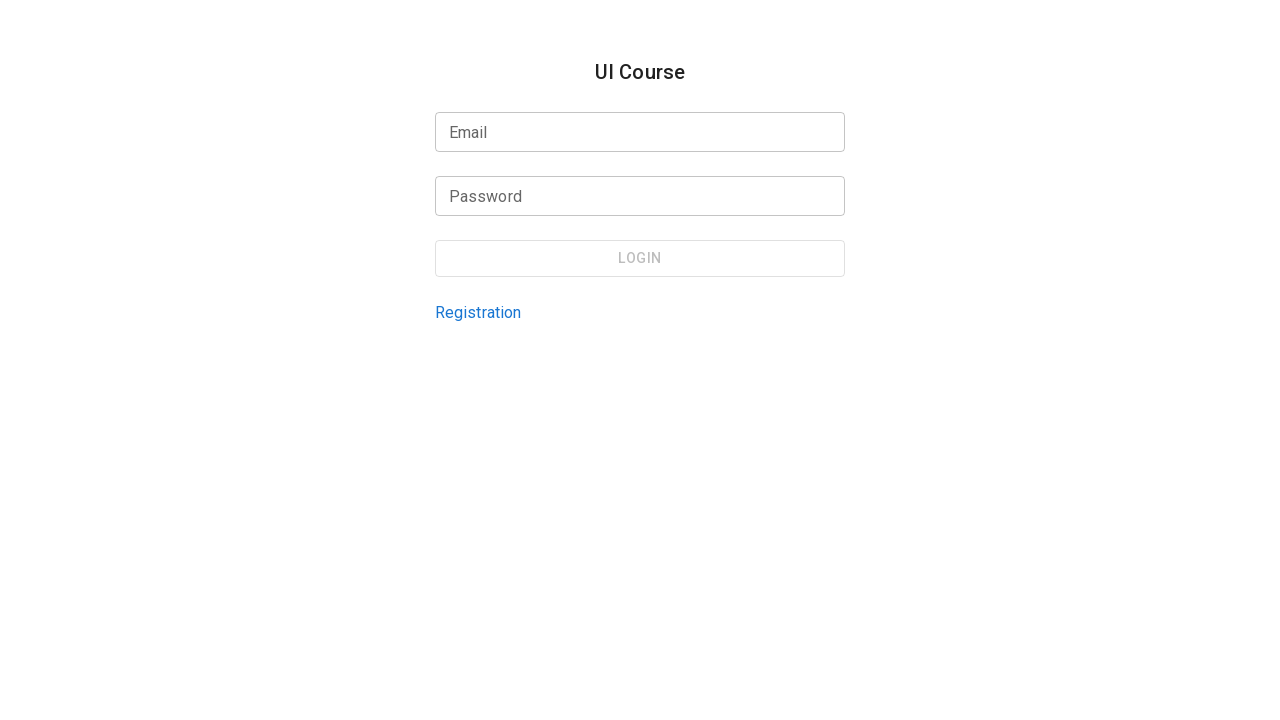

Modified title text to 'New Text' using page.evaluate()
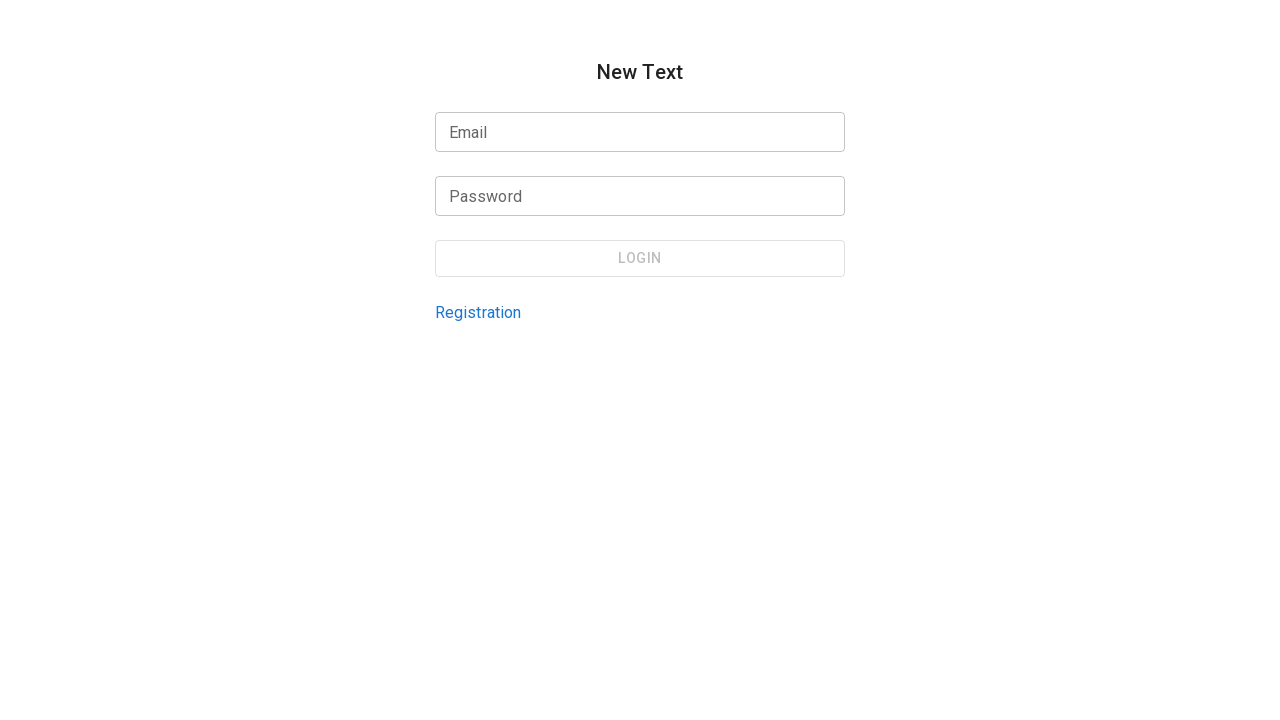

Modified title text to 'New Header' using page.evaluate() with parameter
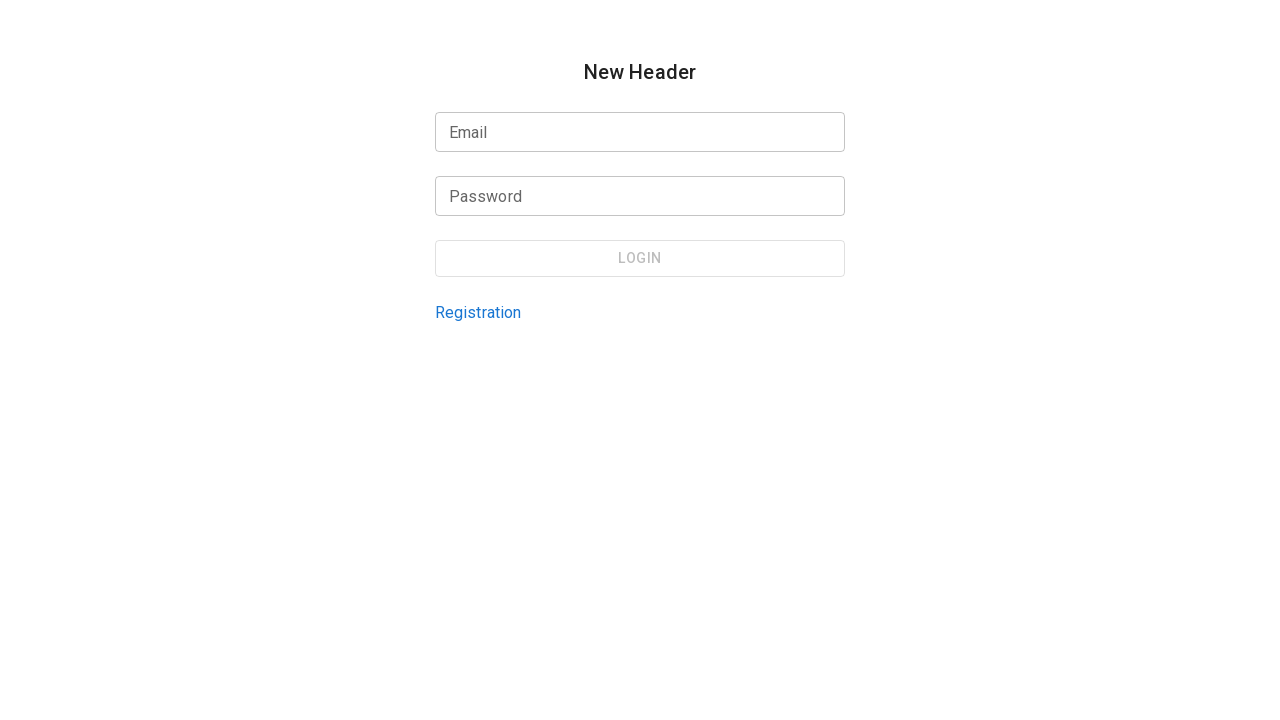

Verified that the title element exists with updated text
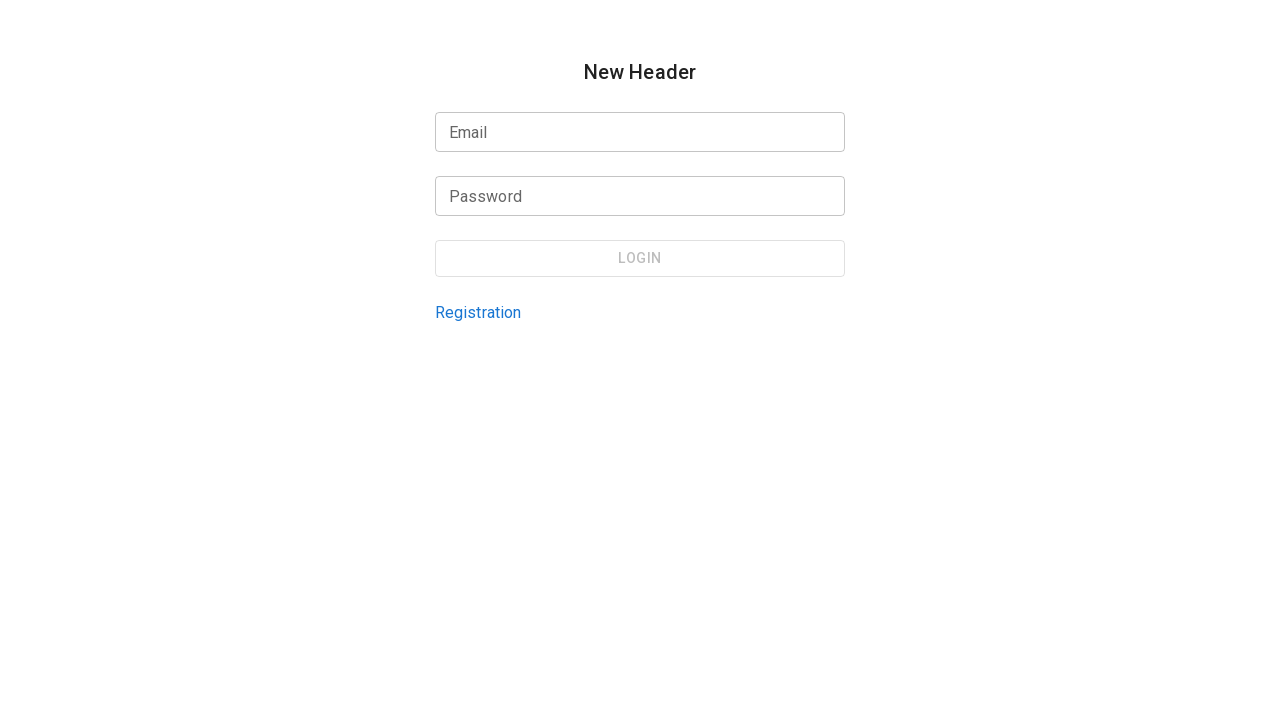

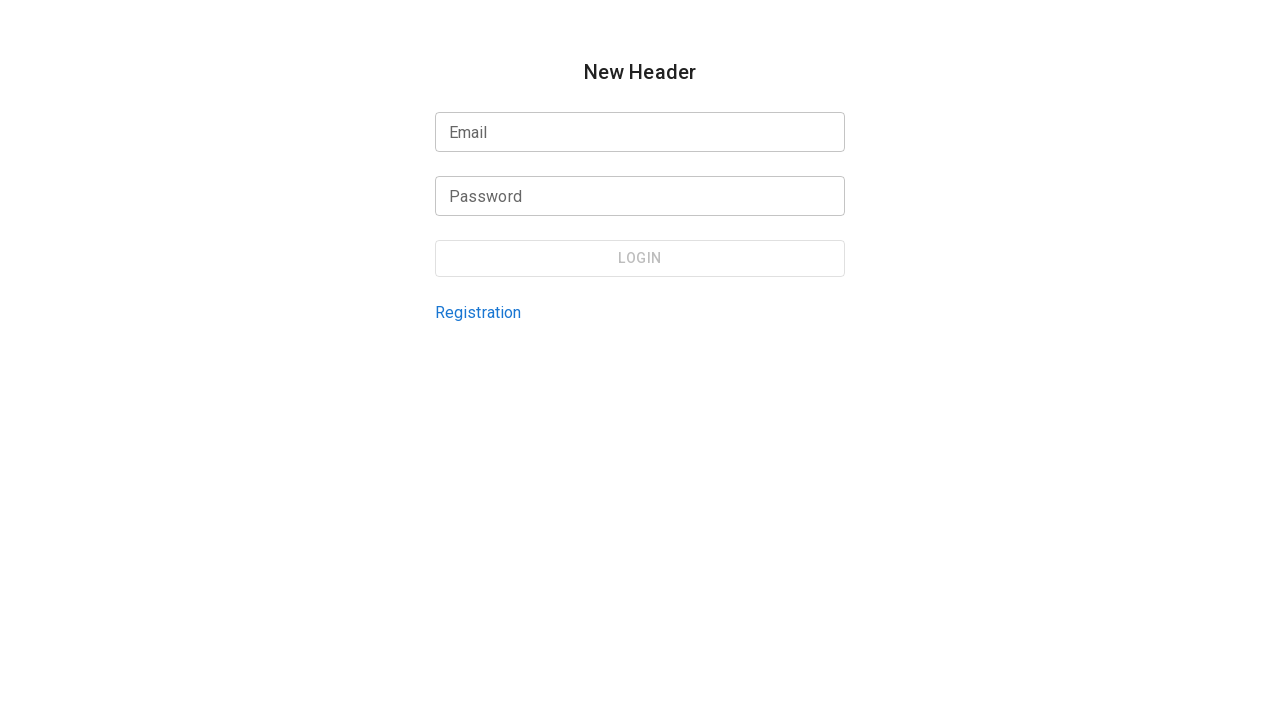